Tests CSS media queries by resizing the browser window and verifying the correct element is displayed.

Starting URL: https://testpages.eviltester.com/styled/css-media-queries.html

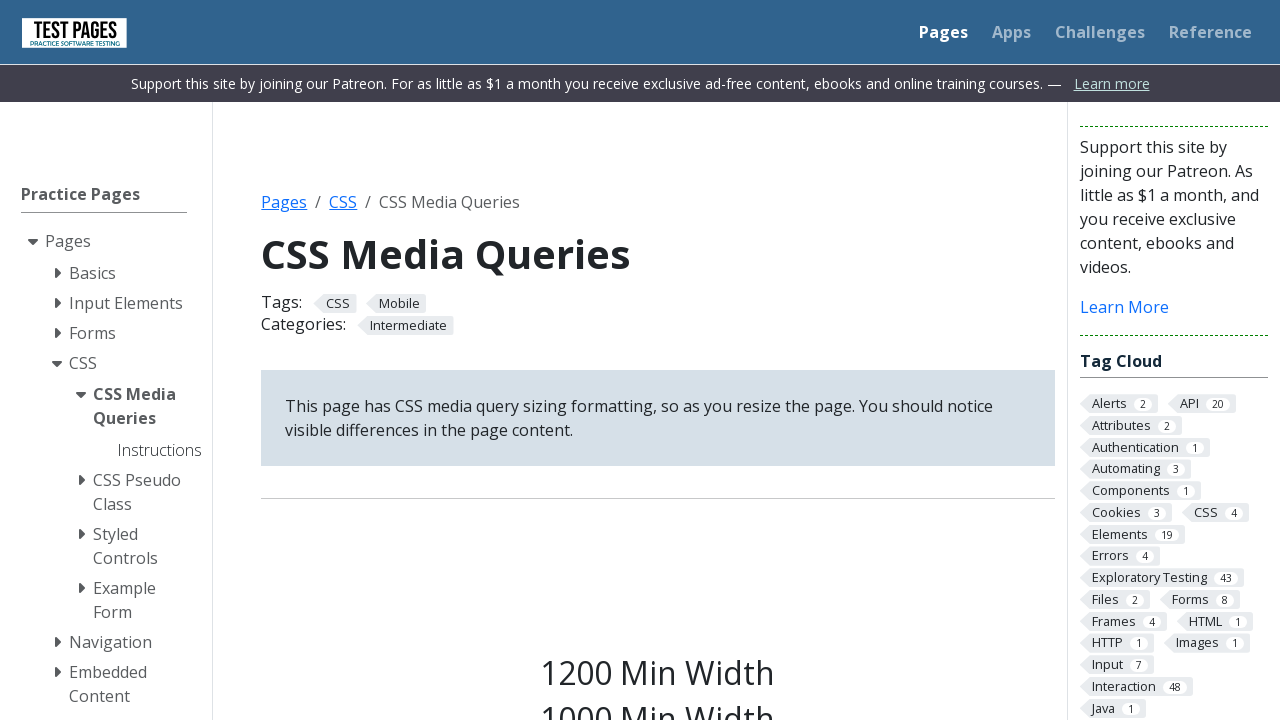

Set viewport size to 1220x1080 to trigger media query
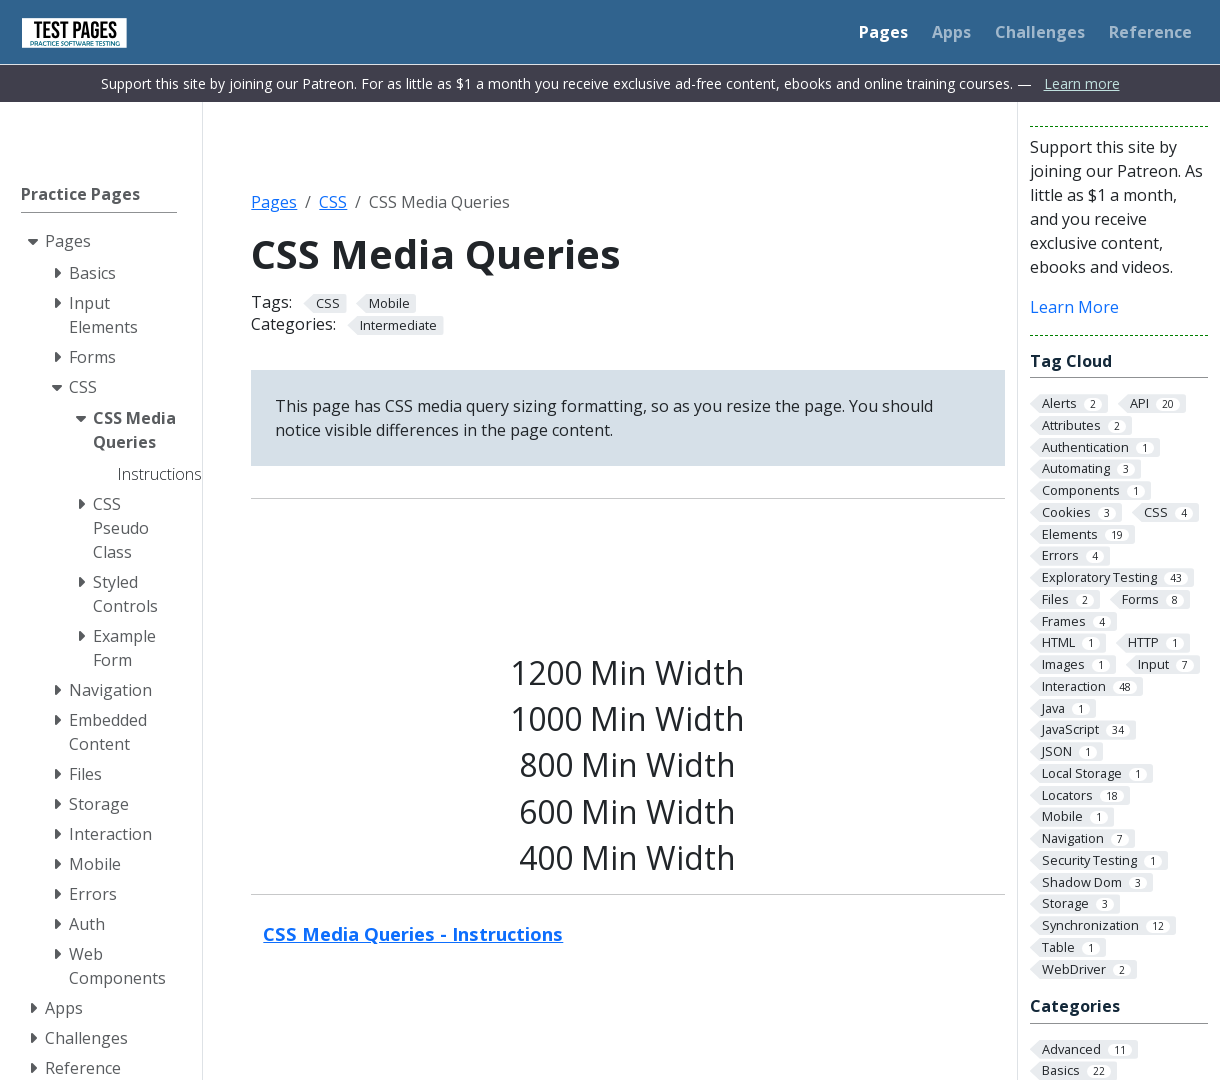

Verified that .s1200 element is visible at 1220px width
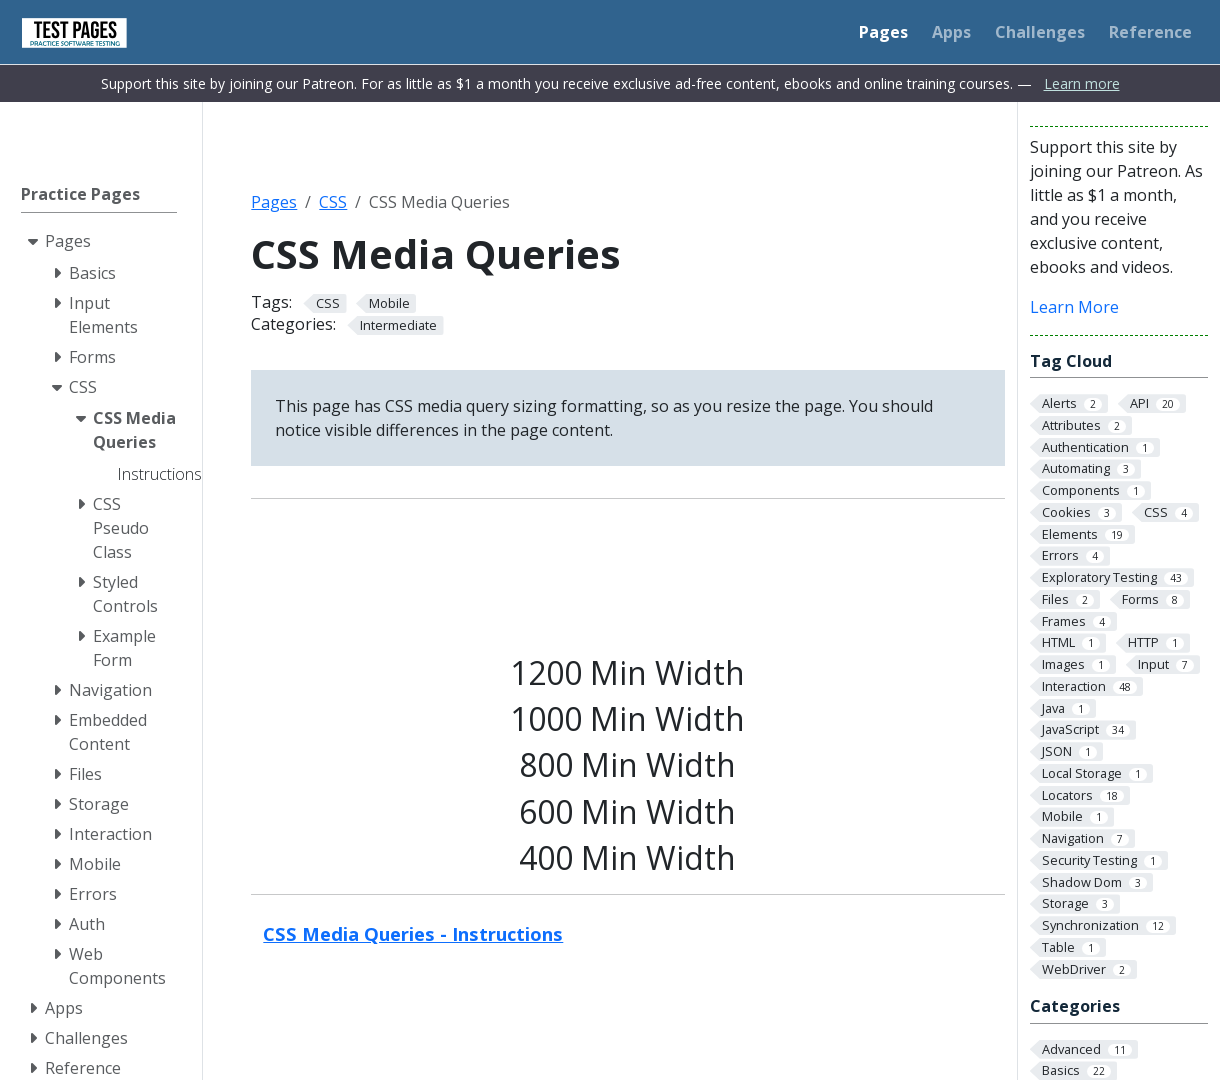

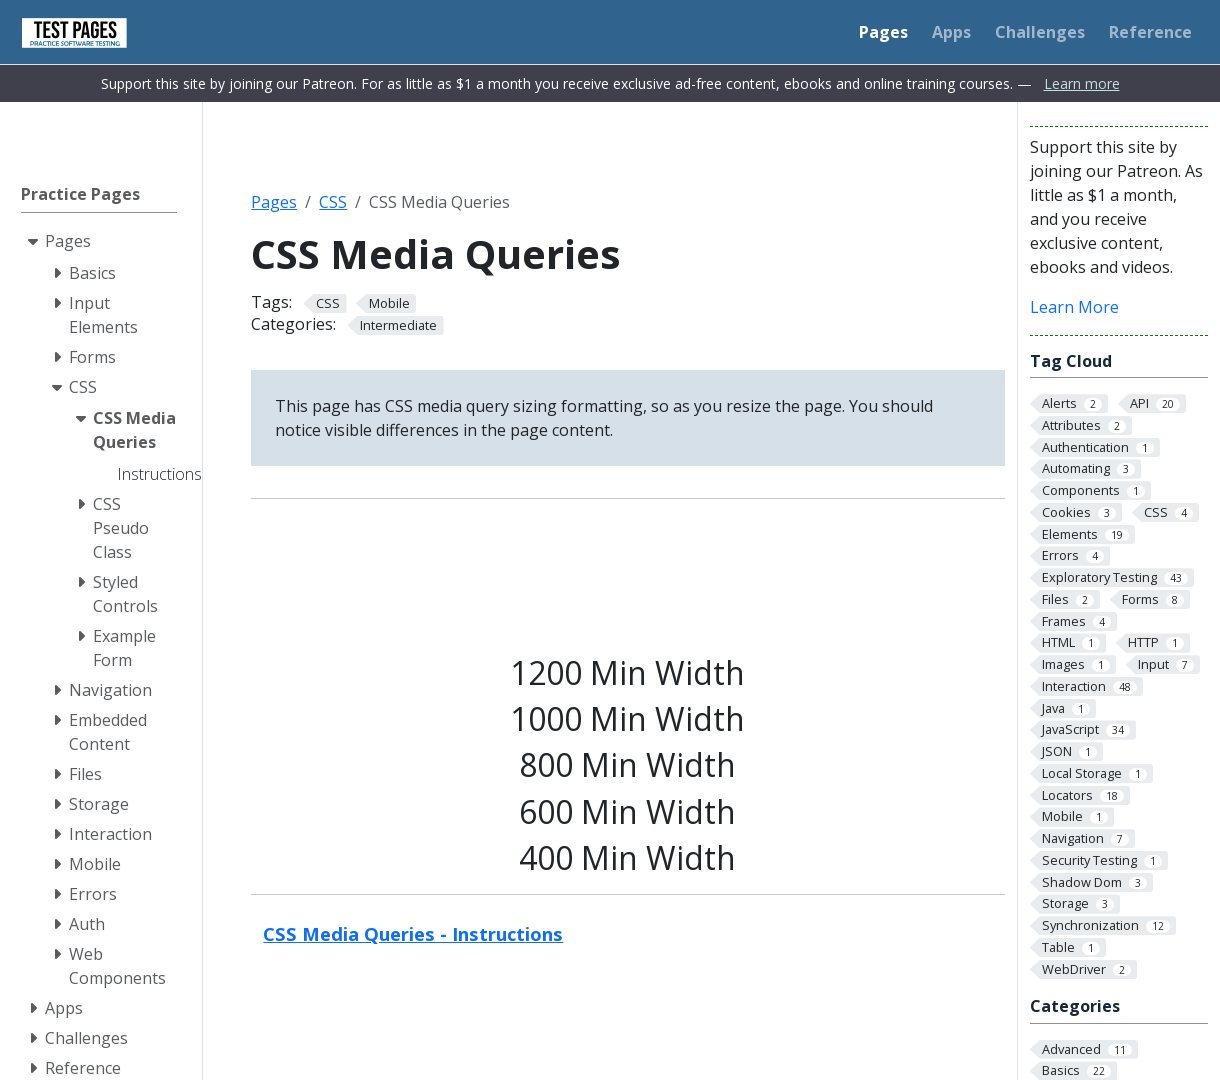